Tests a registration form by filling in personal information including name, address, email, phone, gender selection and checkbox selection

Starting URL: https://demo.automationtesting.in/Register.html

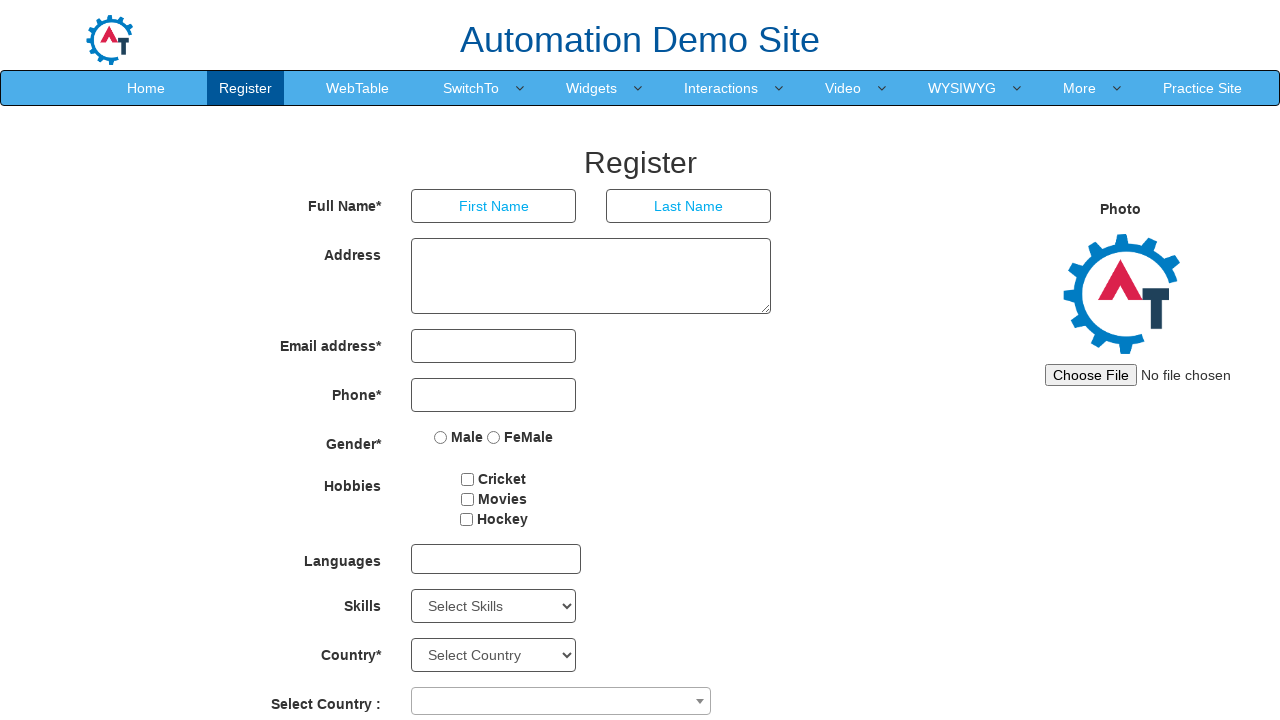

Filled first name field with 'Mukesh' on //*[@id="basicBootstrapForm"]/div[1]/div[1]/input
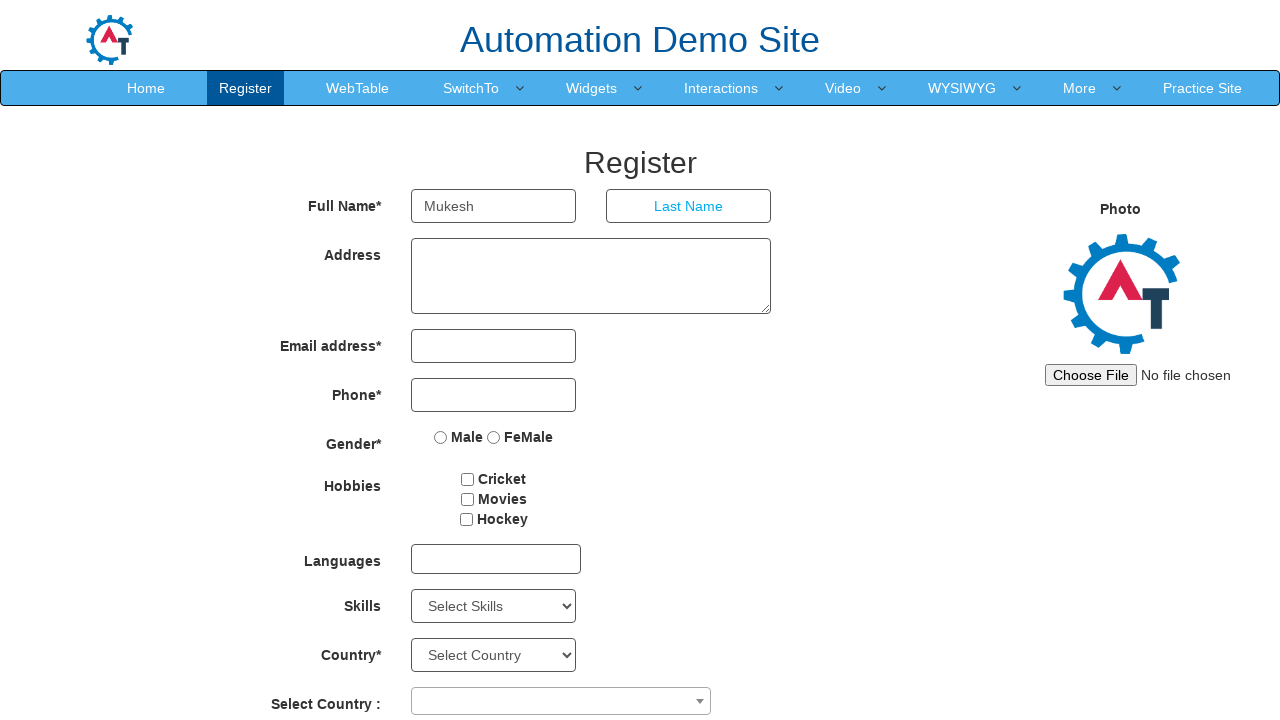

Filled last name field with 'Choudhary' on //*[@id="basicBootstrapForm"]/div[1]/div[2]/input
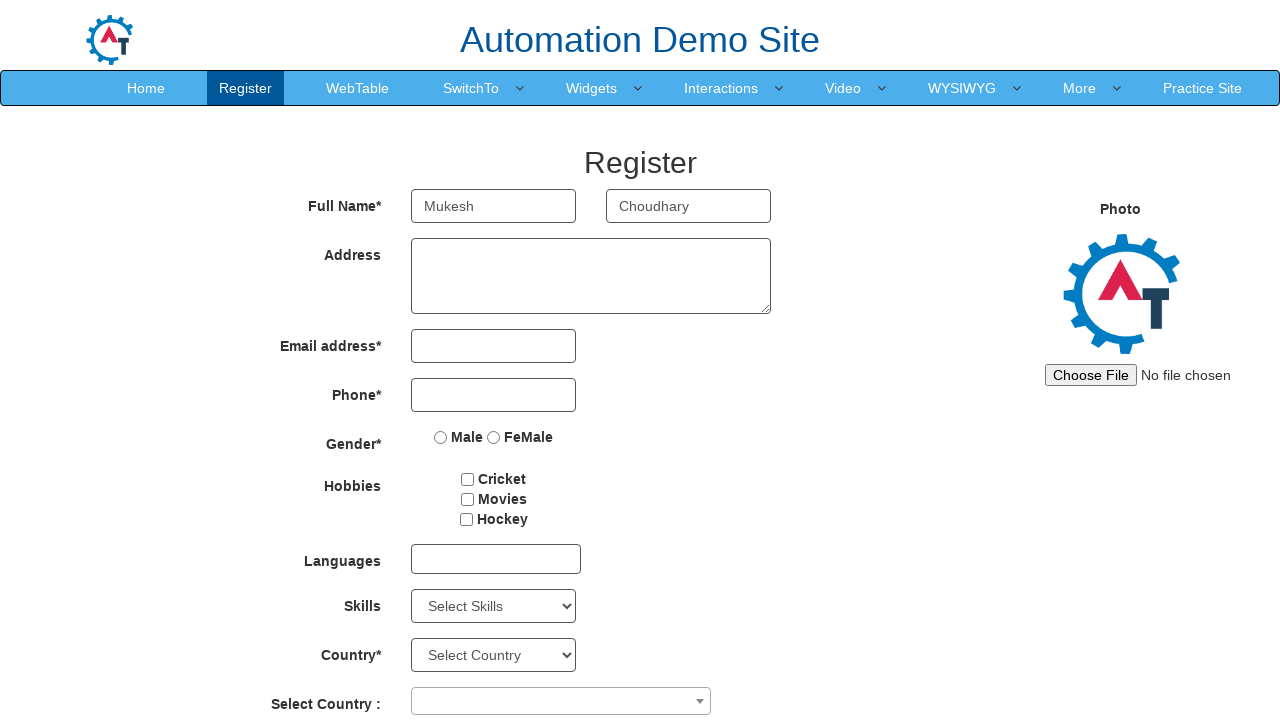

Filled address field with complete address on //*[@id="basicBootstrapForm"]/div[2]/div/textarea
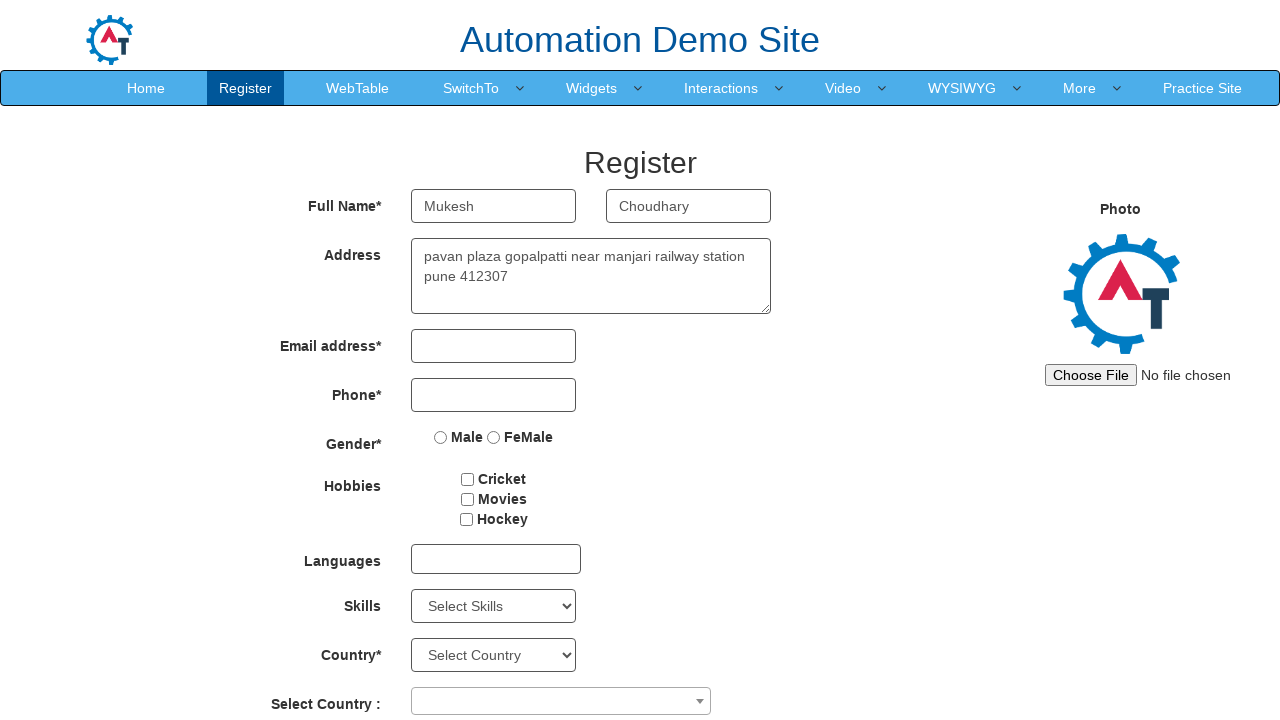

Filled email field with 'mukesh@gmail.com' on //*[@id="eid"]/input
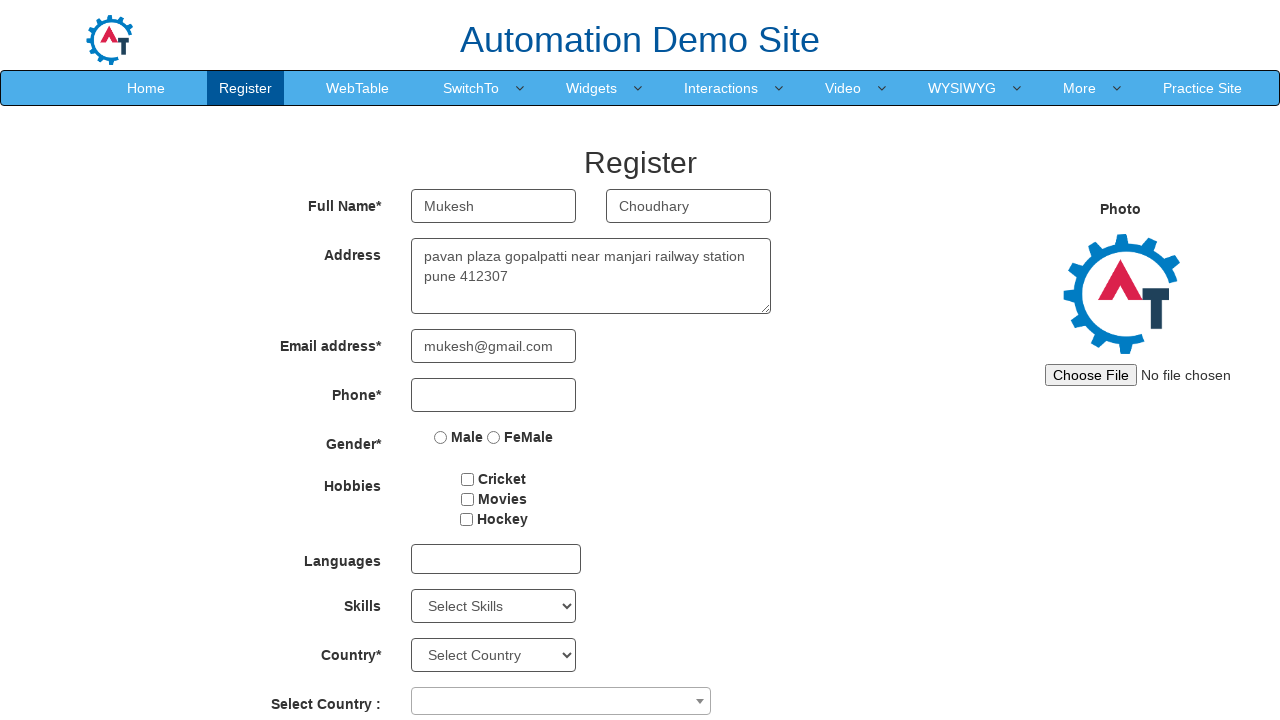

Filled phone number field with '8888888888' on //*[@id="basicBootstrapForm"]/div[4]/div/input
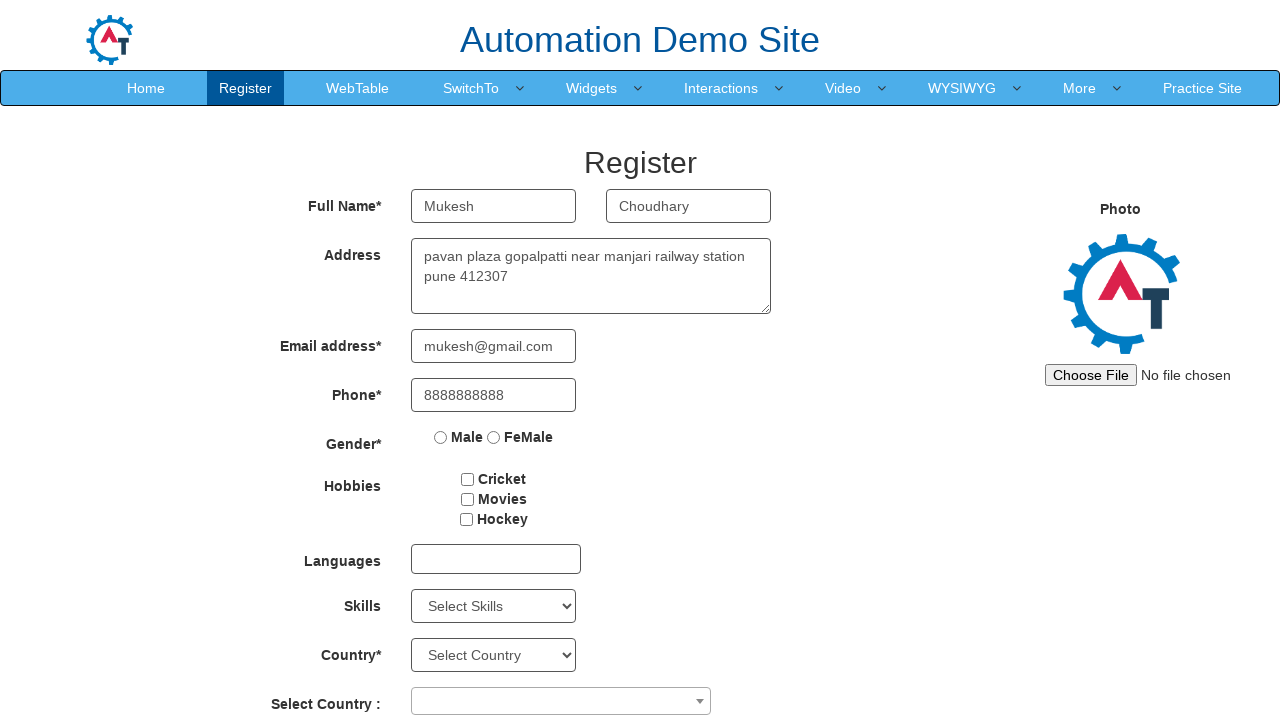

Selected 'Male' gender radio button at (441, 437) on input[value="Male"]
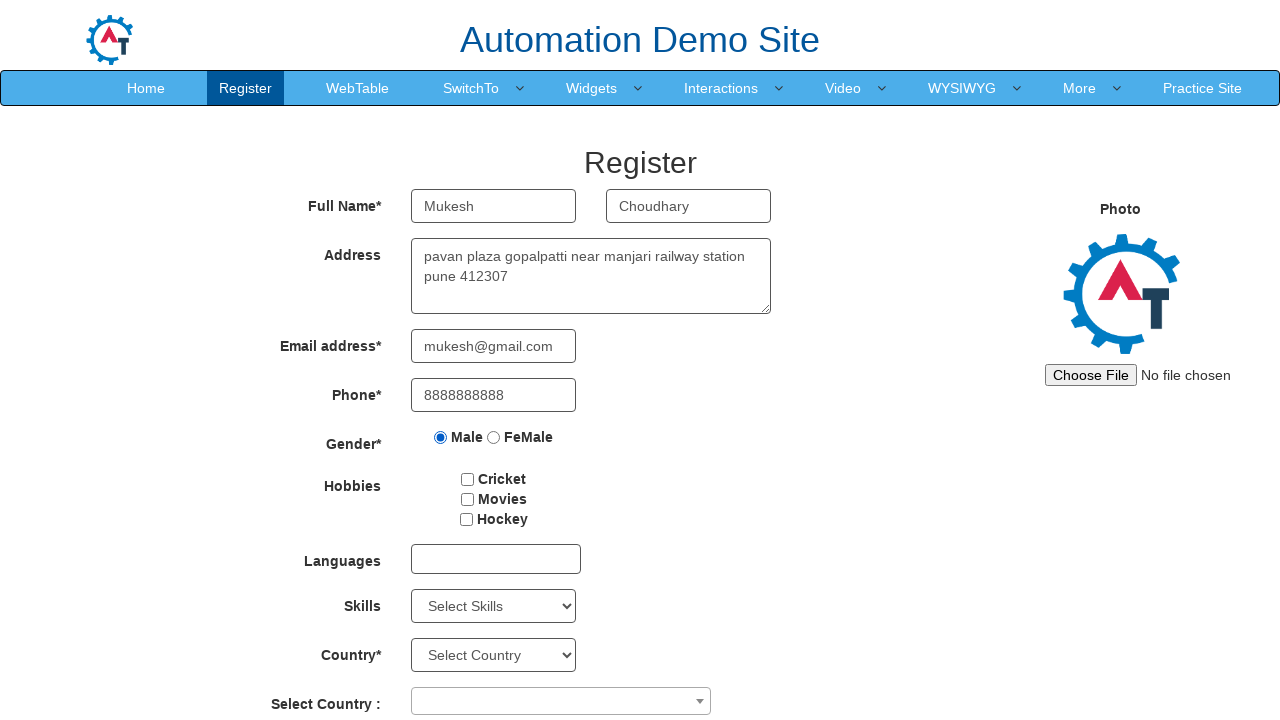

Checked checkbox1 at (468, 479) on #checkbox1
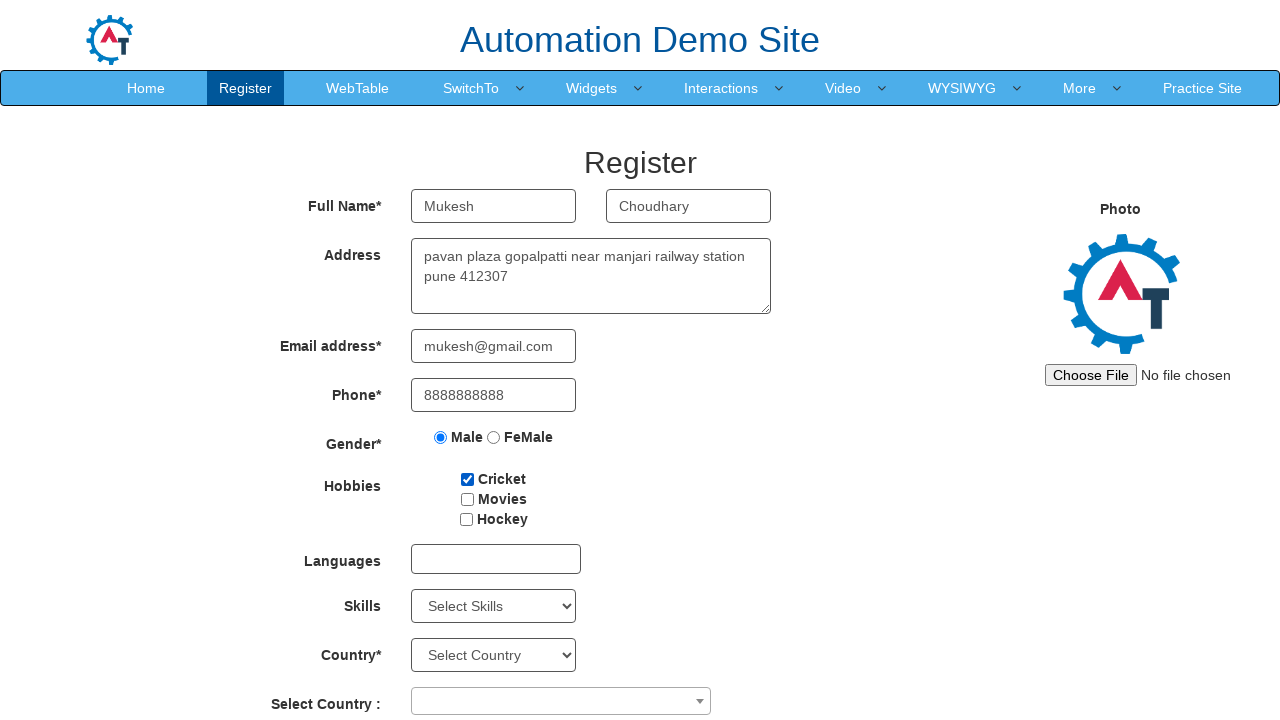

Scrolled to bottom of registration form
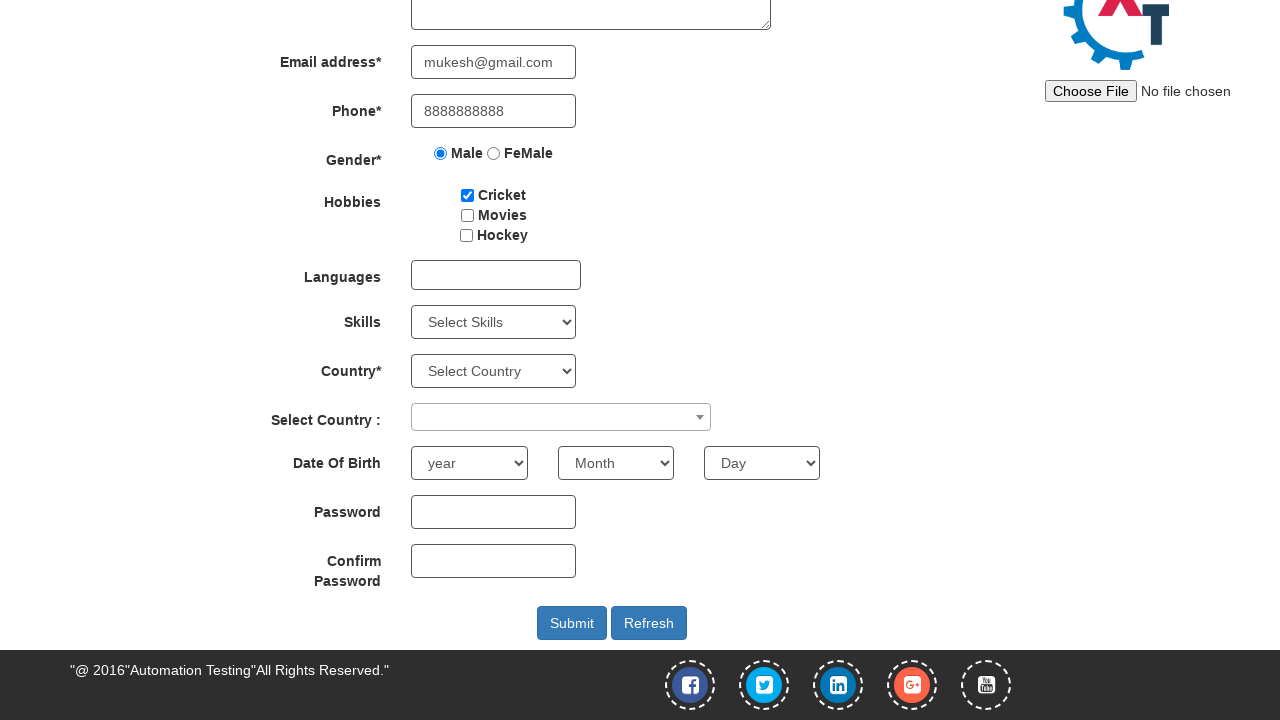

Scrolled back to top of registration form
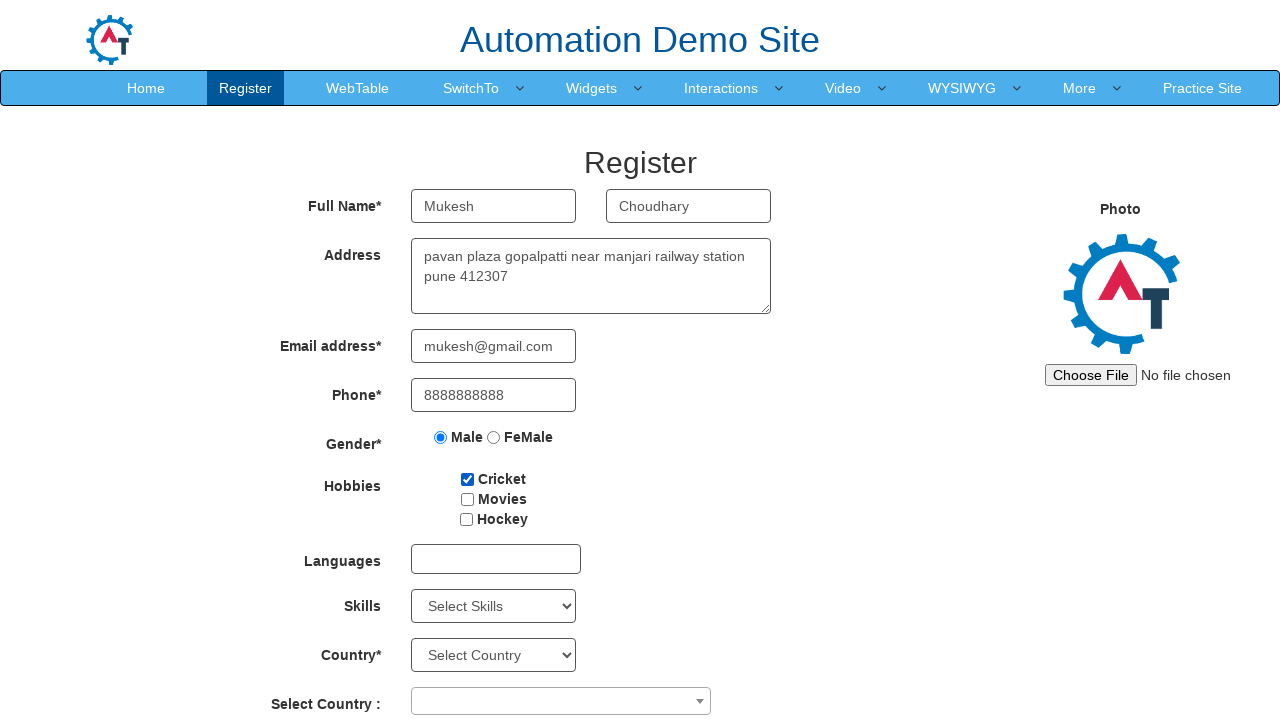

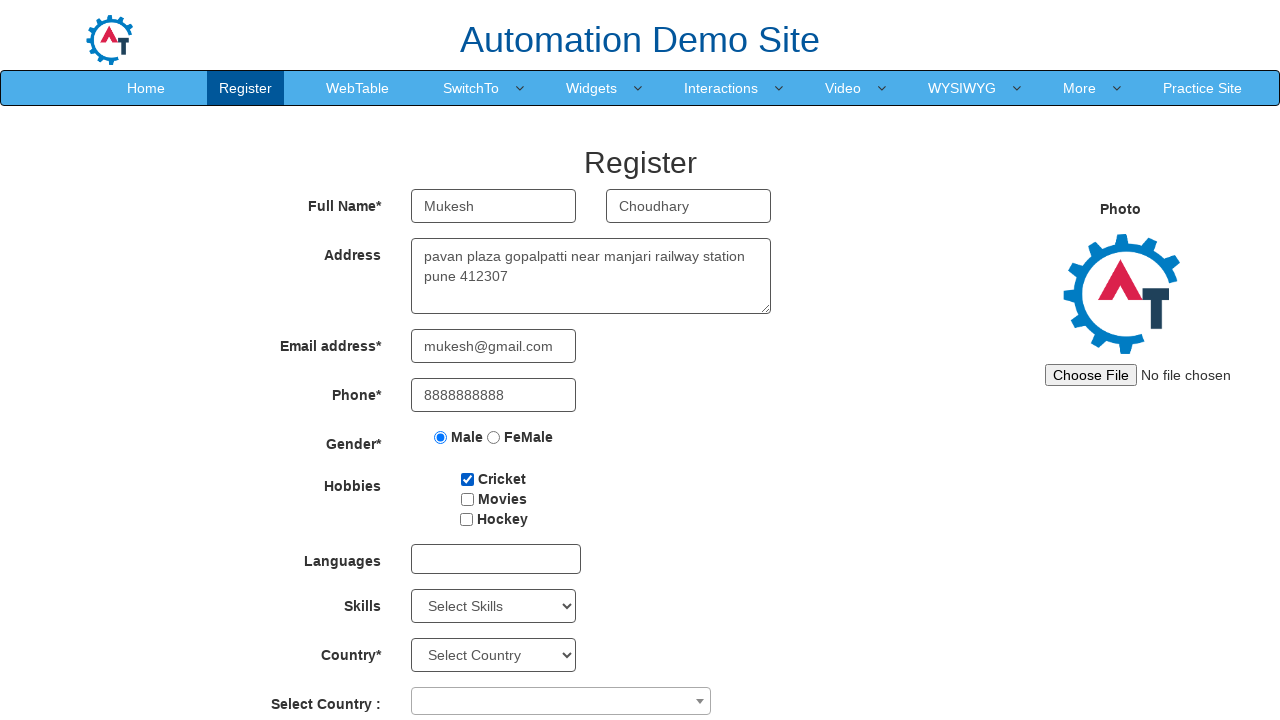